Navigates to a demo practice form and verifies the state of various form elements including checking if the first name field is enabled/editable, if the sports checkbox is checked/visible, and if the submit button is visible.

Starting URL: https://demoqa.com/automation-practice-form

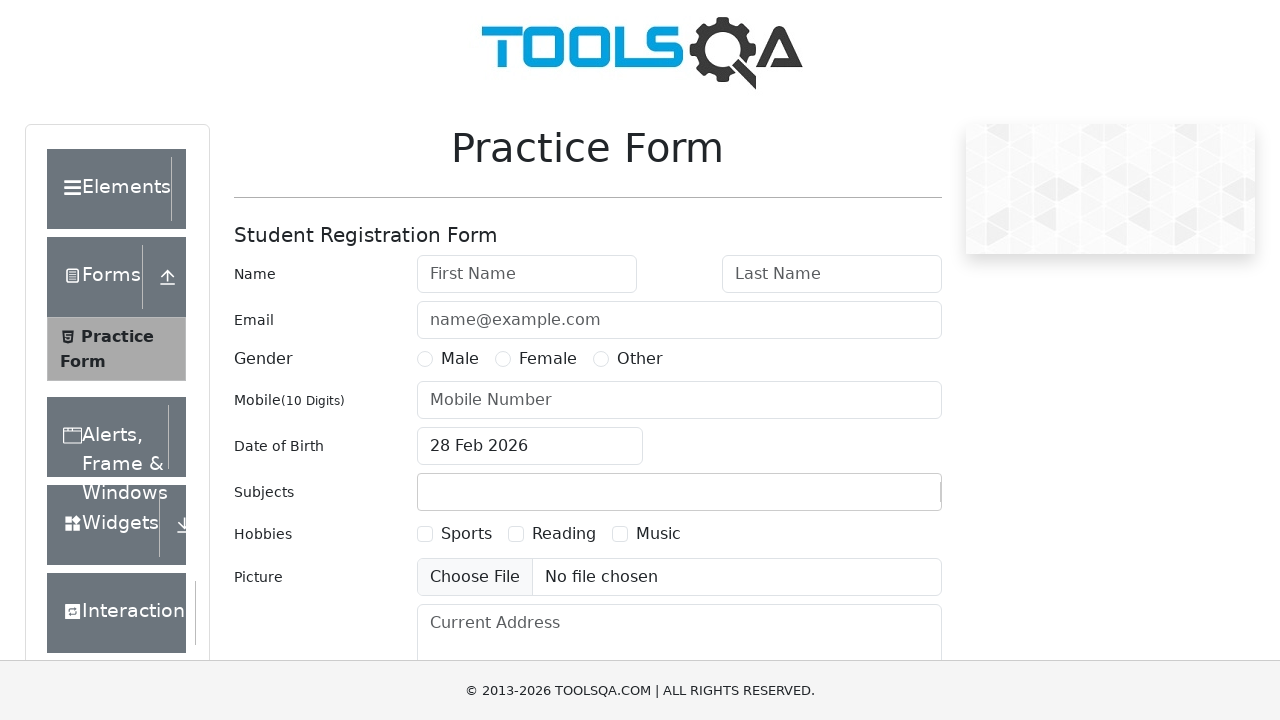

Waited for first name field to be present
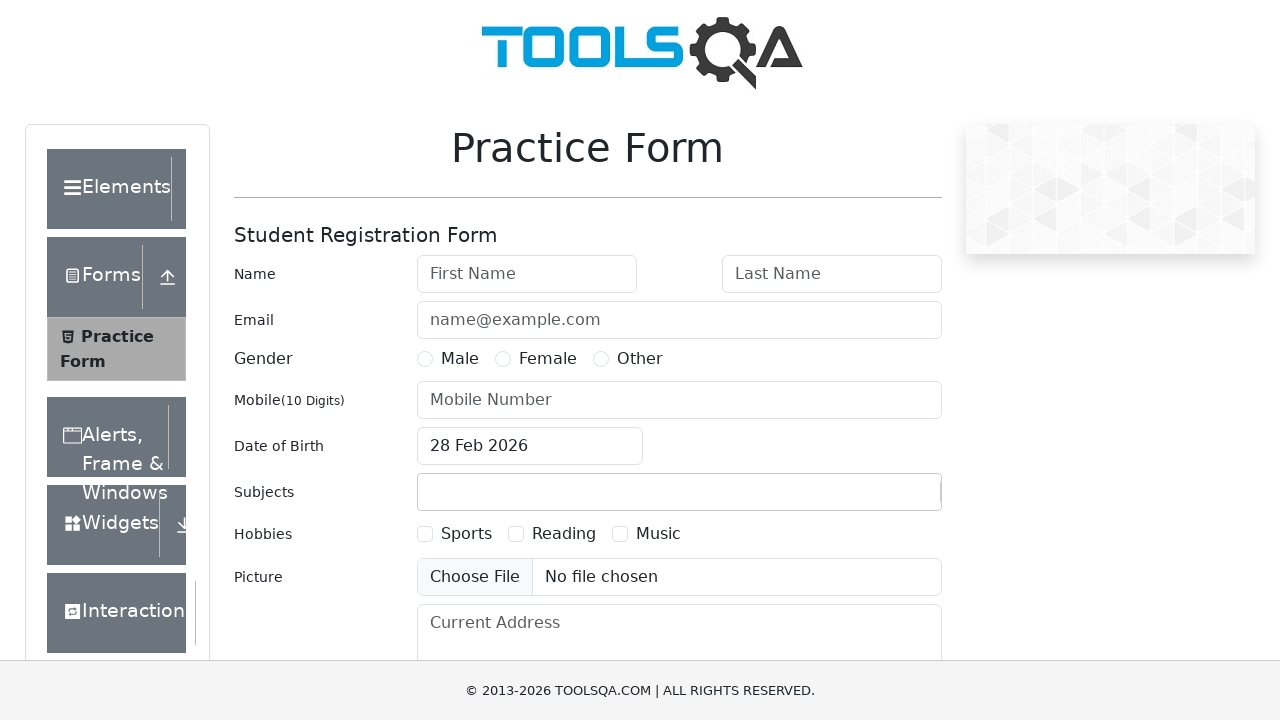

Located first name field element
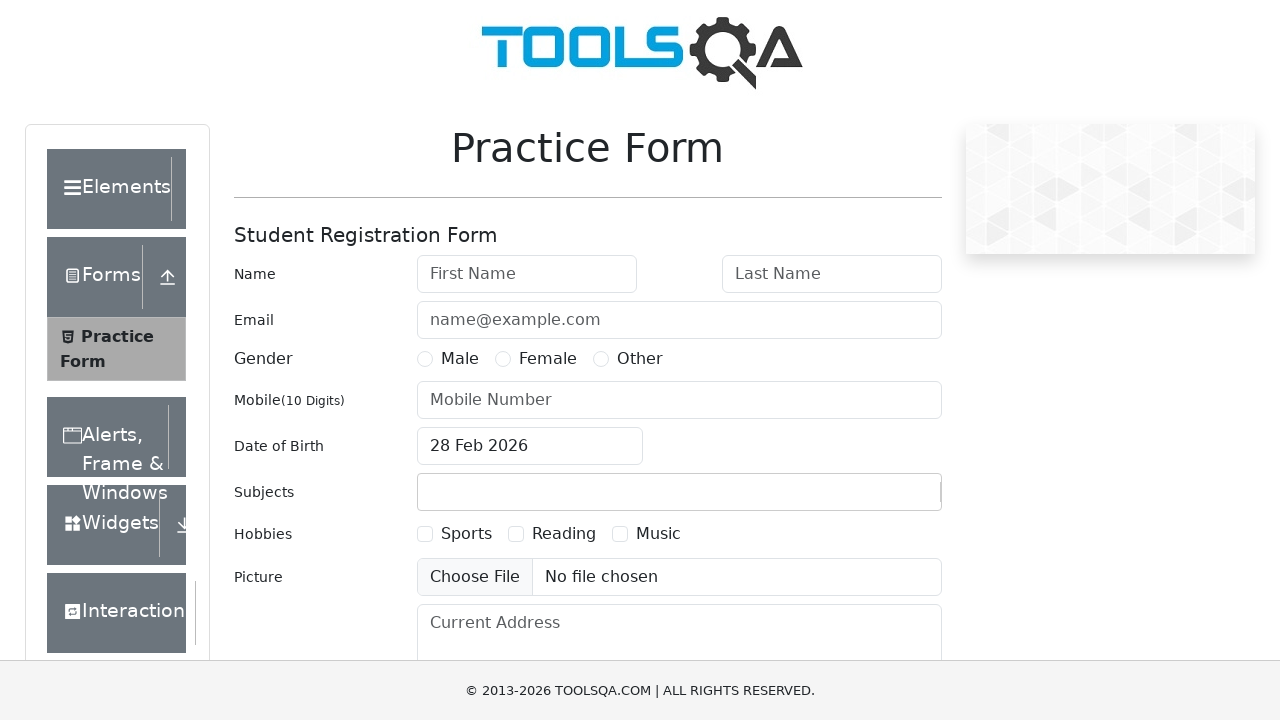

Located sports checkbox element
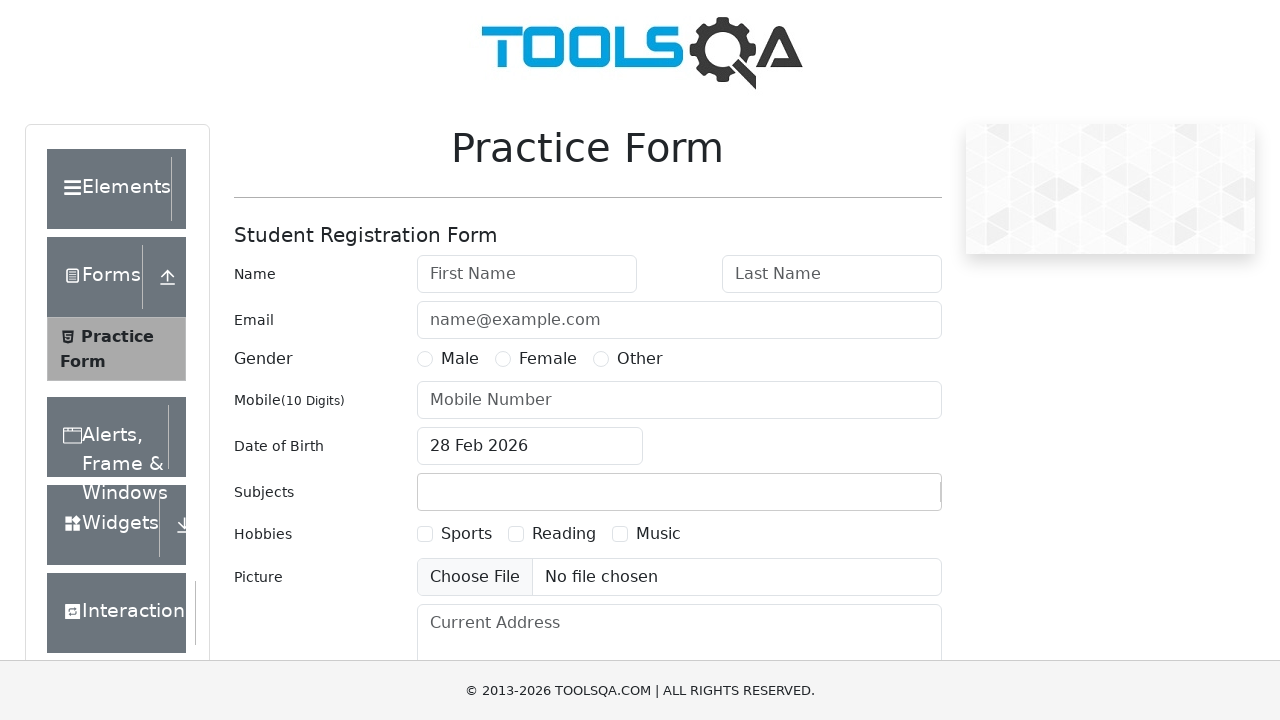

Located submit button element
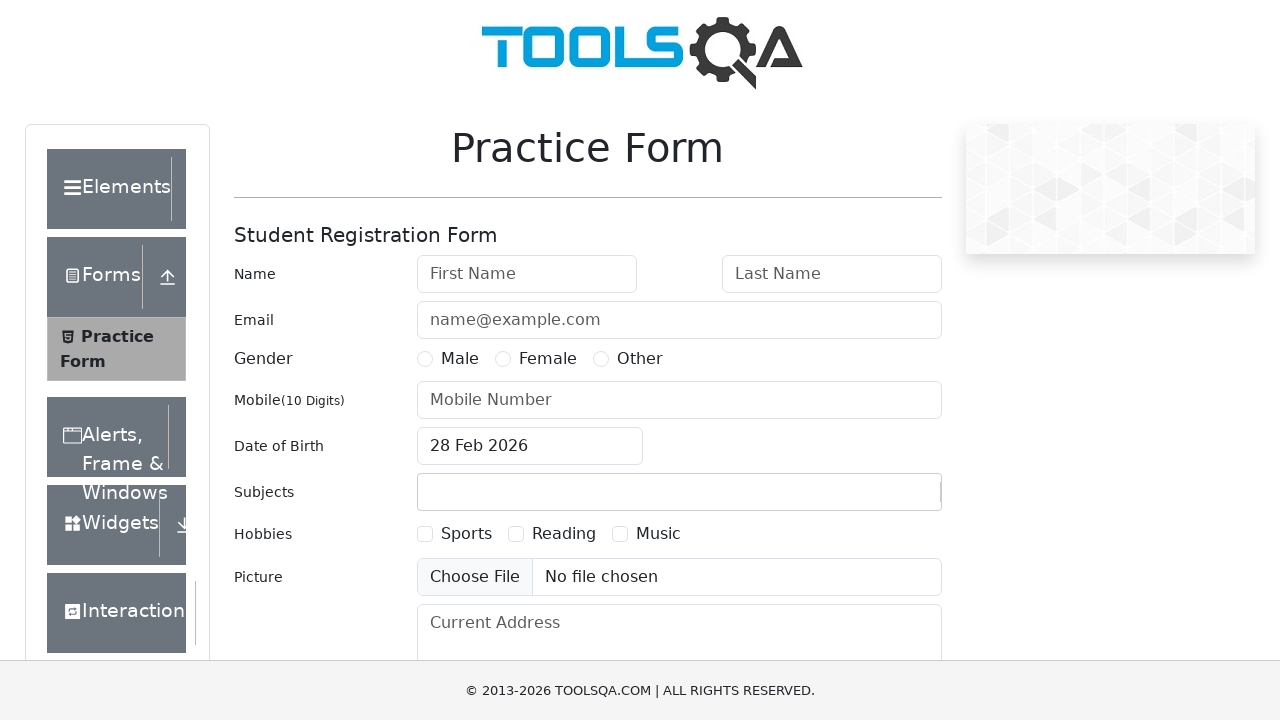

Verified first name field is not disabled
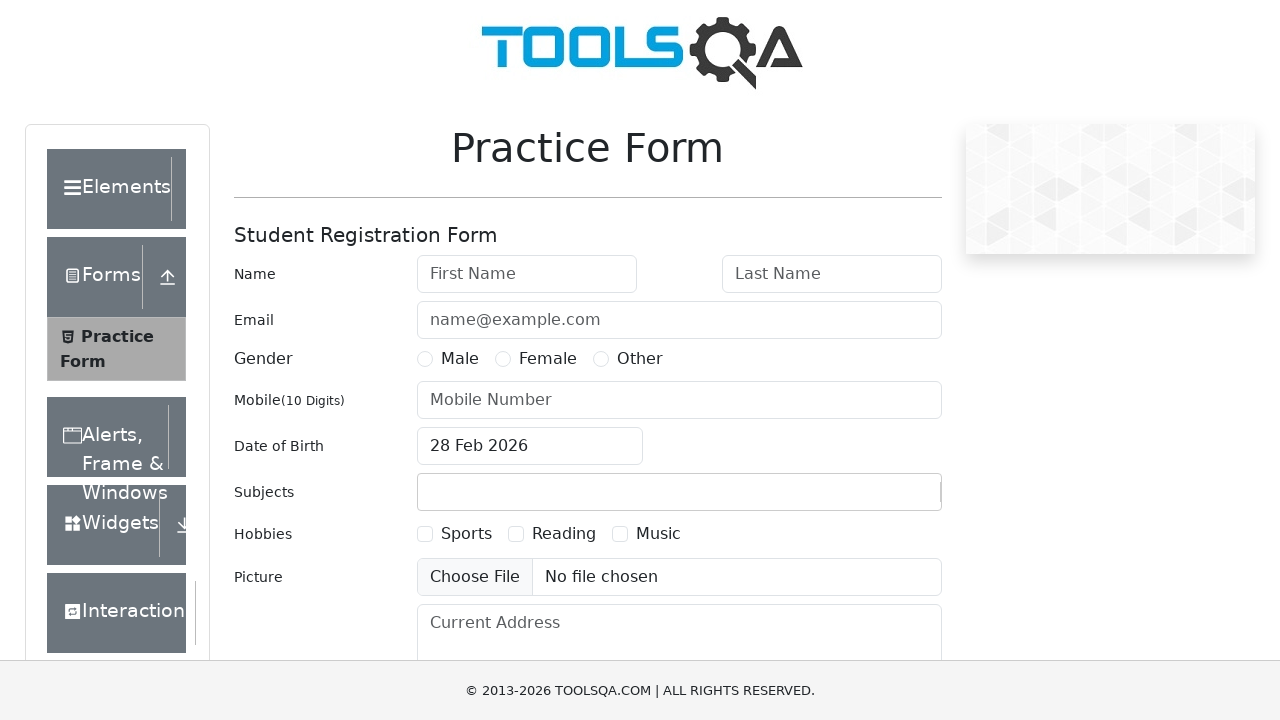

Verified first name field is enabled
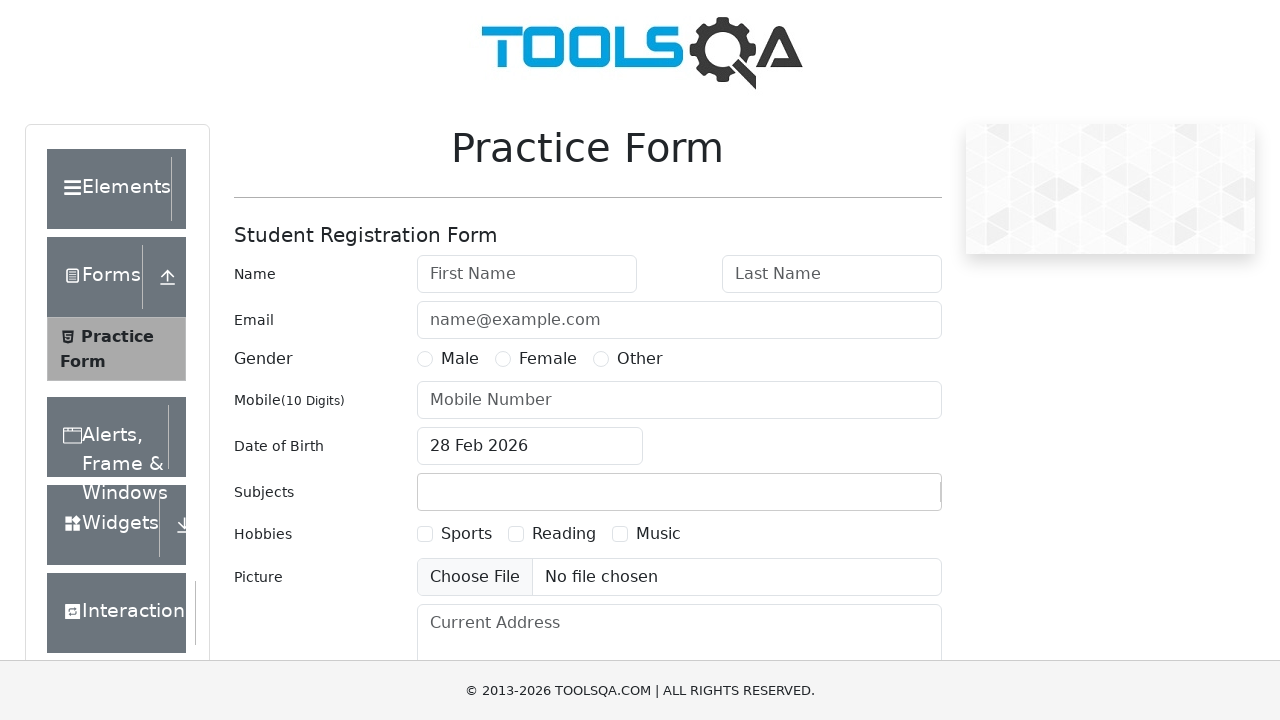

Verified first name field is editable
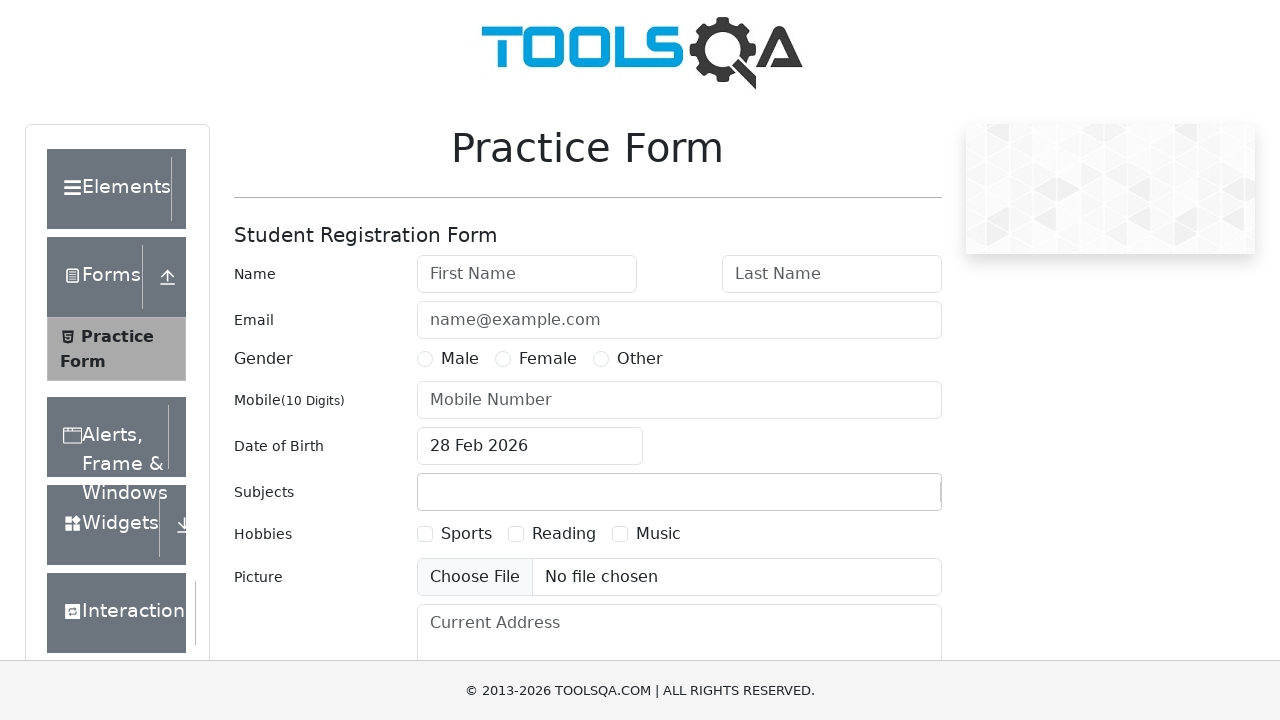

Verified sports checkbox is not checked
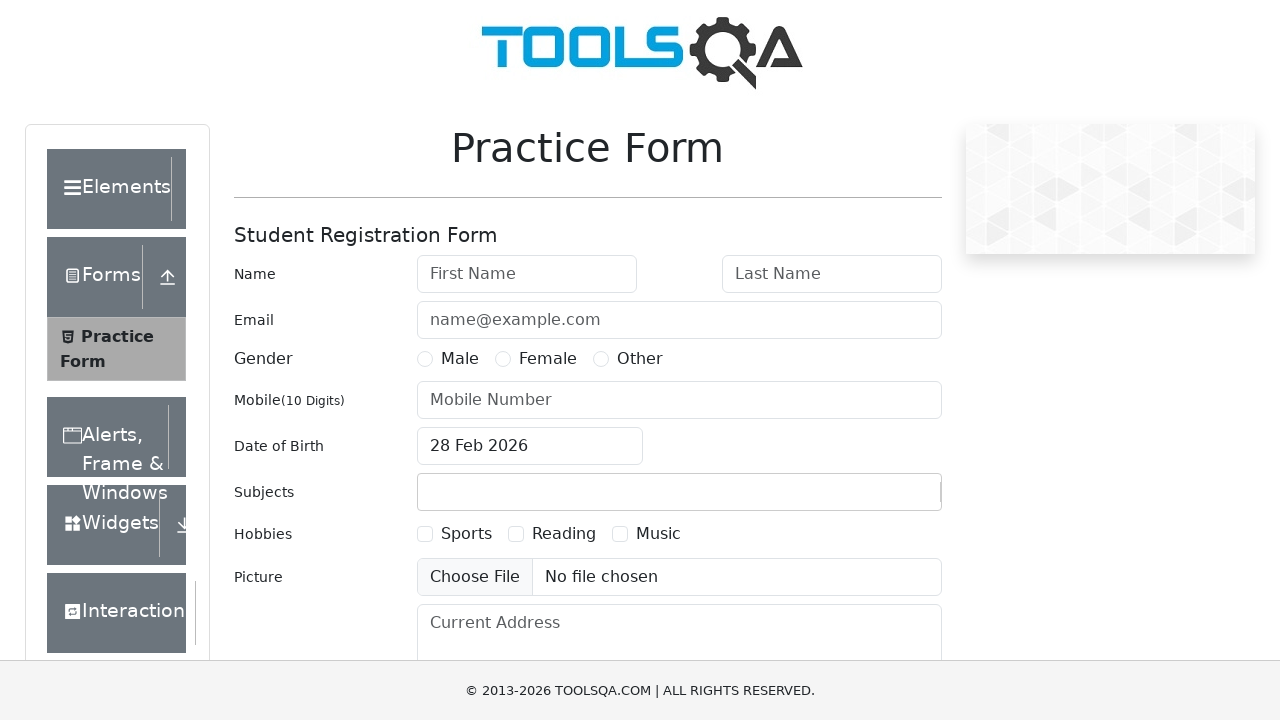

Verified sports checkbox is visible
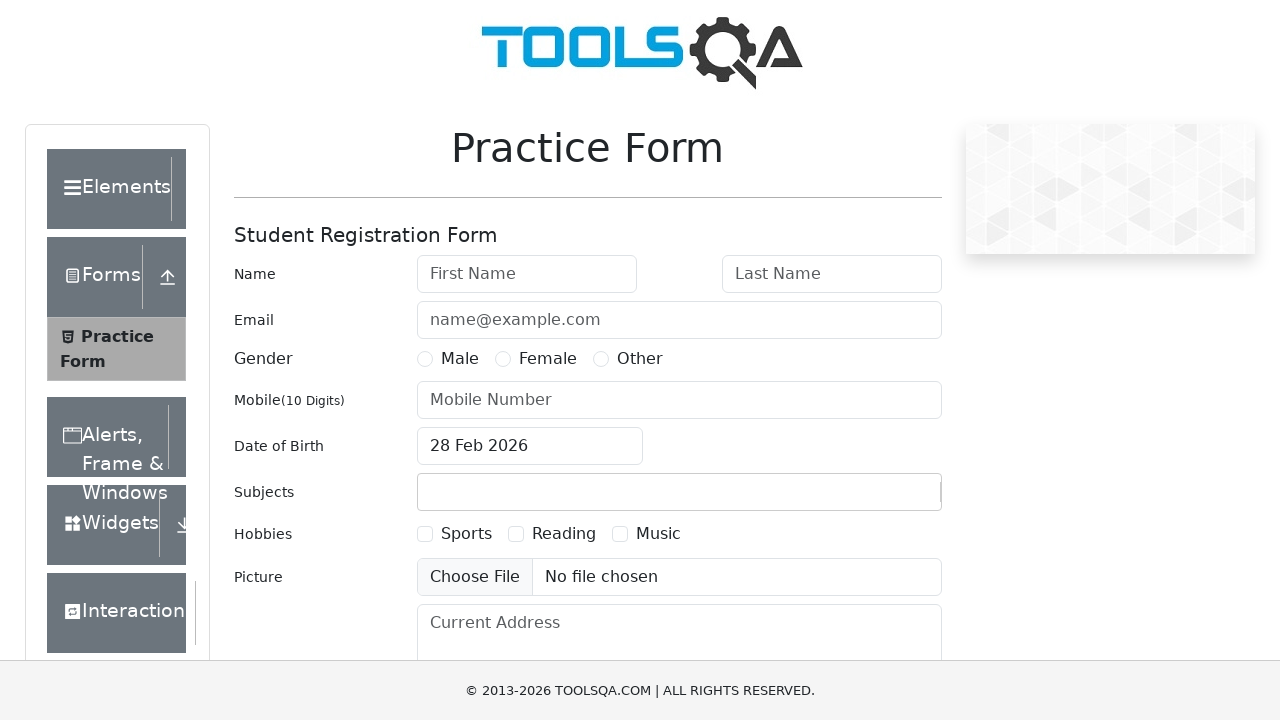

Verified submit button is not hidden
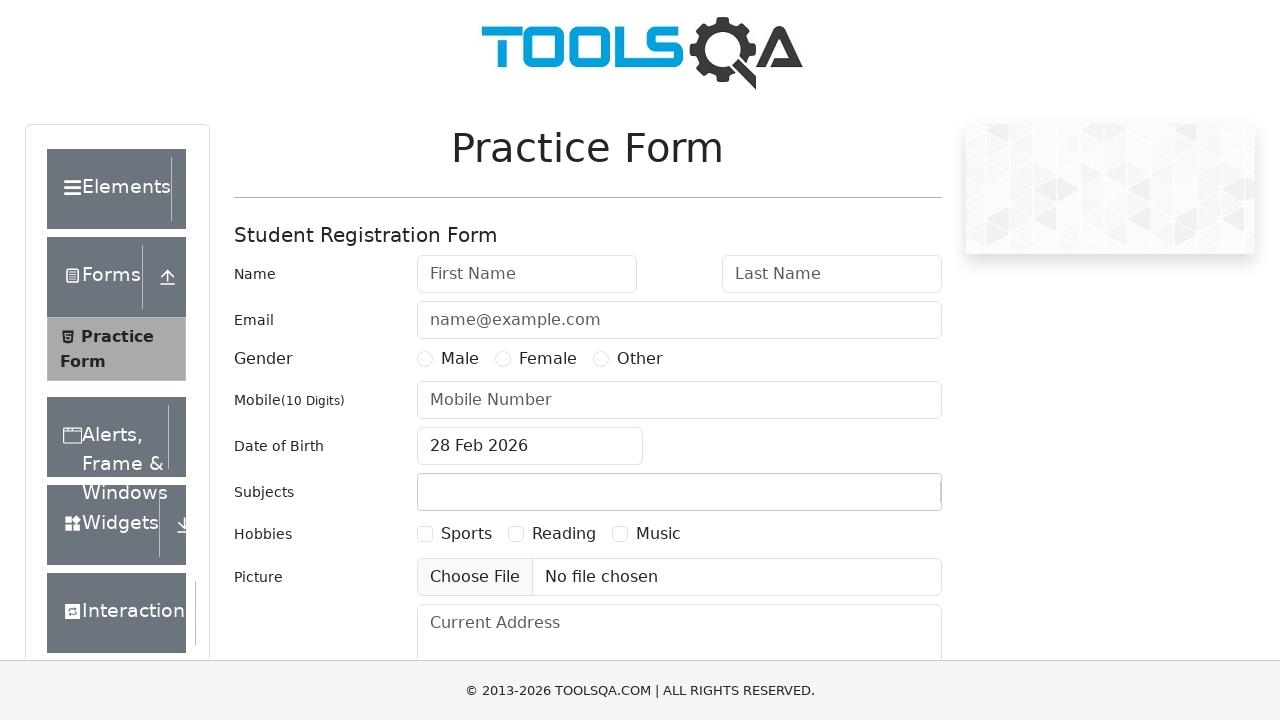

Verified submit button is visible
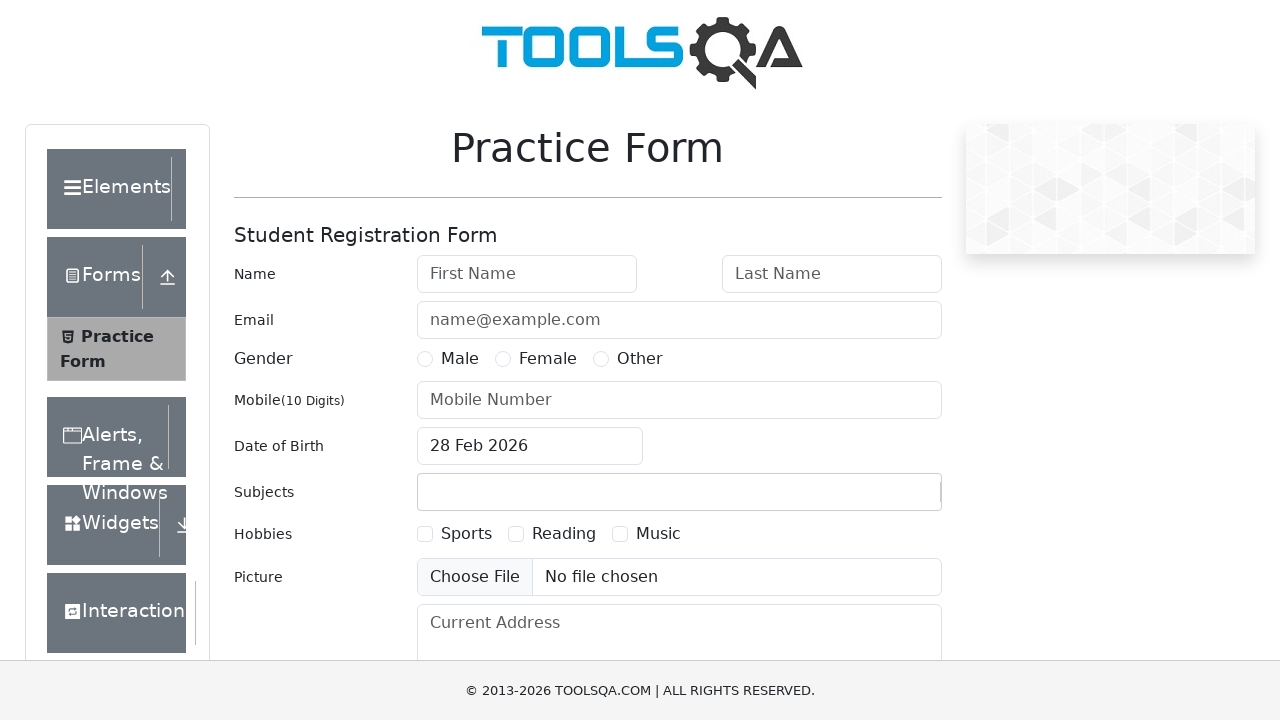

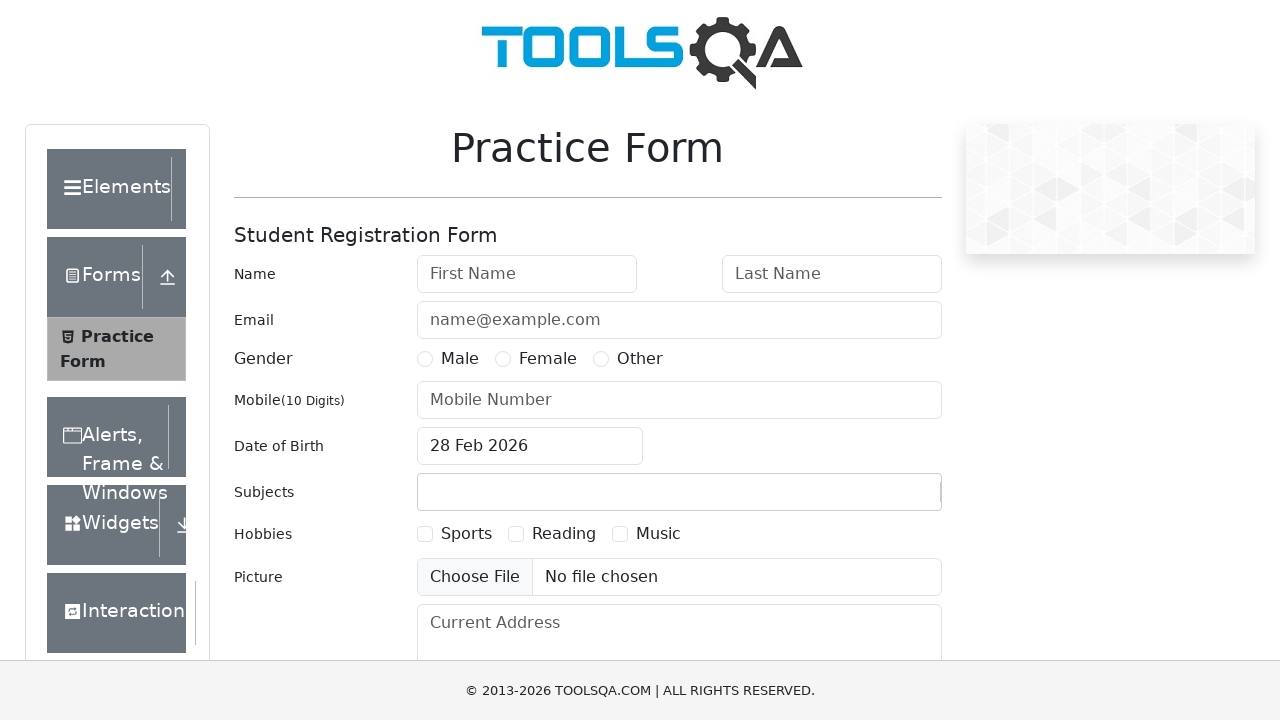